Tests the JavaScript prompt dialog by clicking the third button, entering text in the prompt, accepting it, and verifying the entered text appears in the result

Starting URL: https://the-internet.herokuapp.com/javascript_alerts

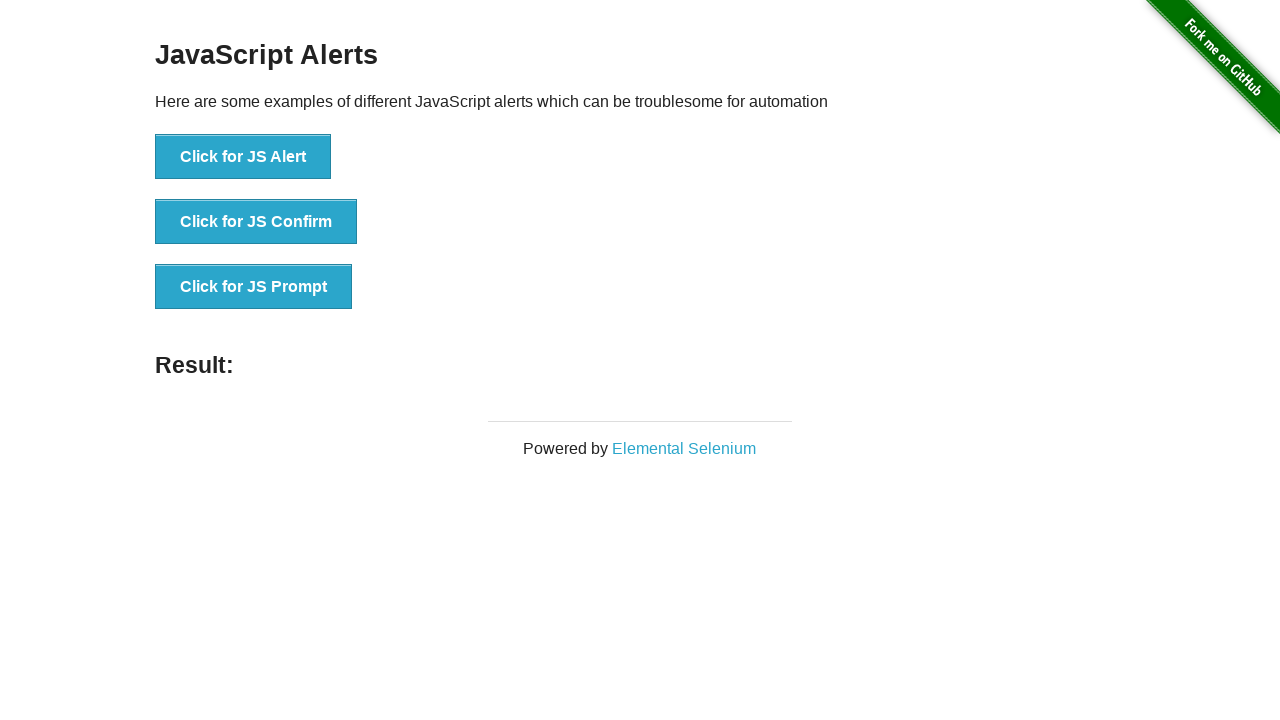

Set up dialog handler to accept prompt with text 'Selenium heyecandir'
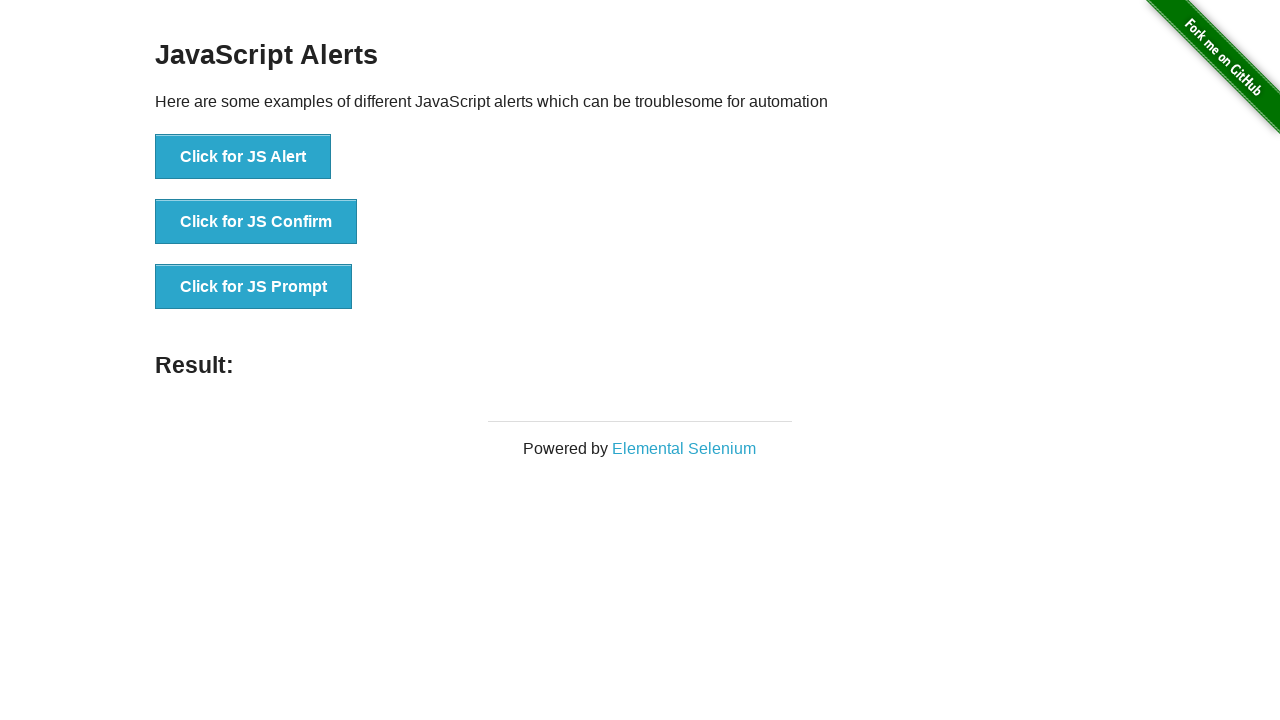

Clicked the JS Prompt button at (254, 287) on text='Click for JS Prompt'
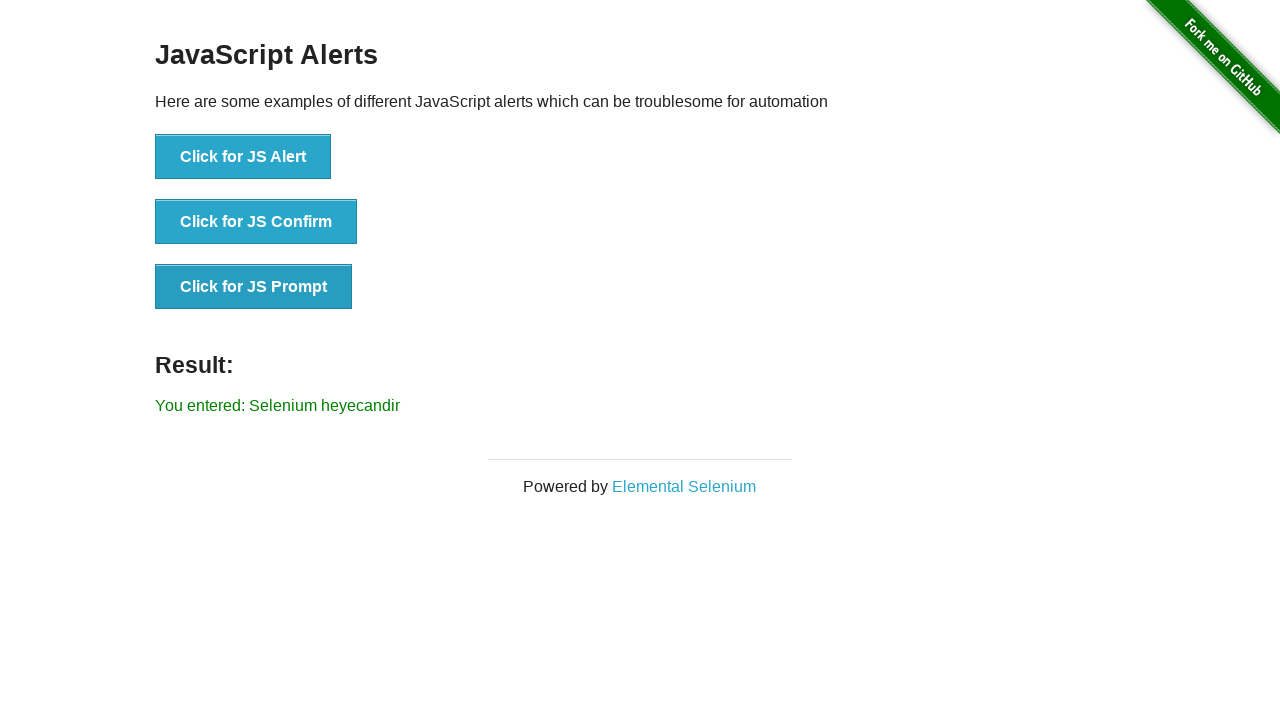

Verified that the result contains the entered text 'Selenium heyecandir'
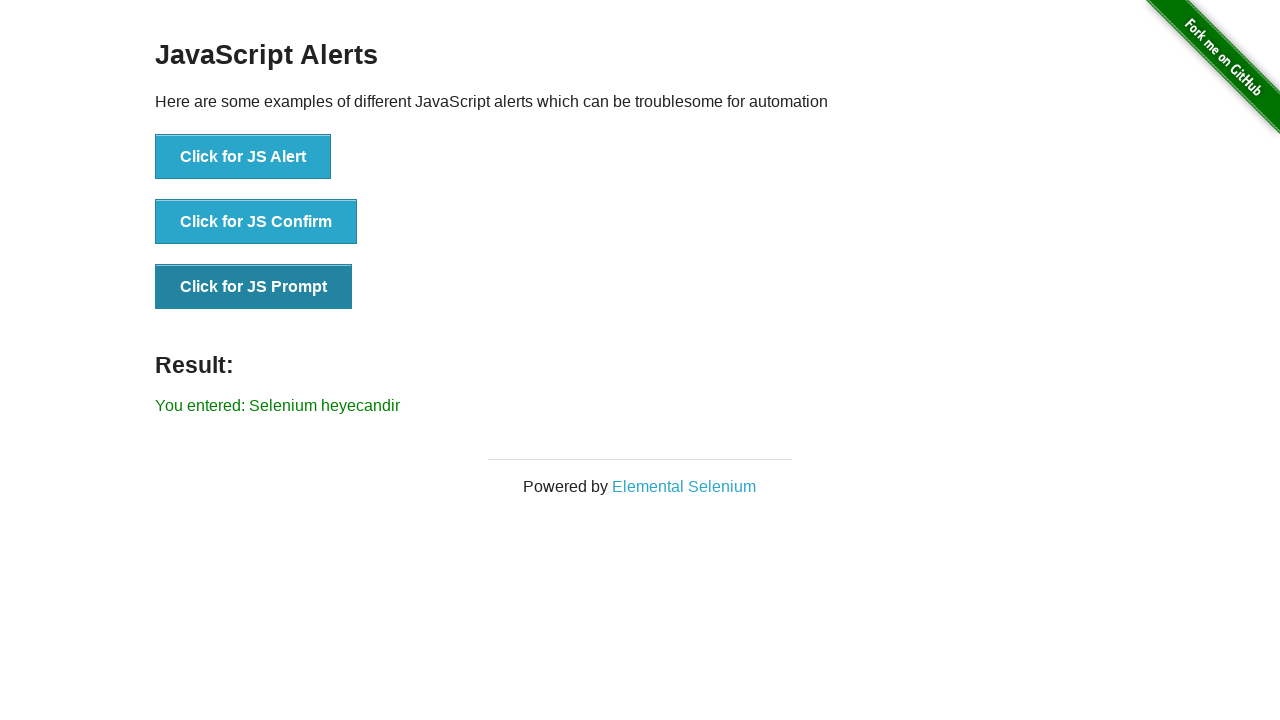

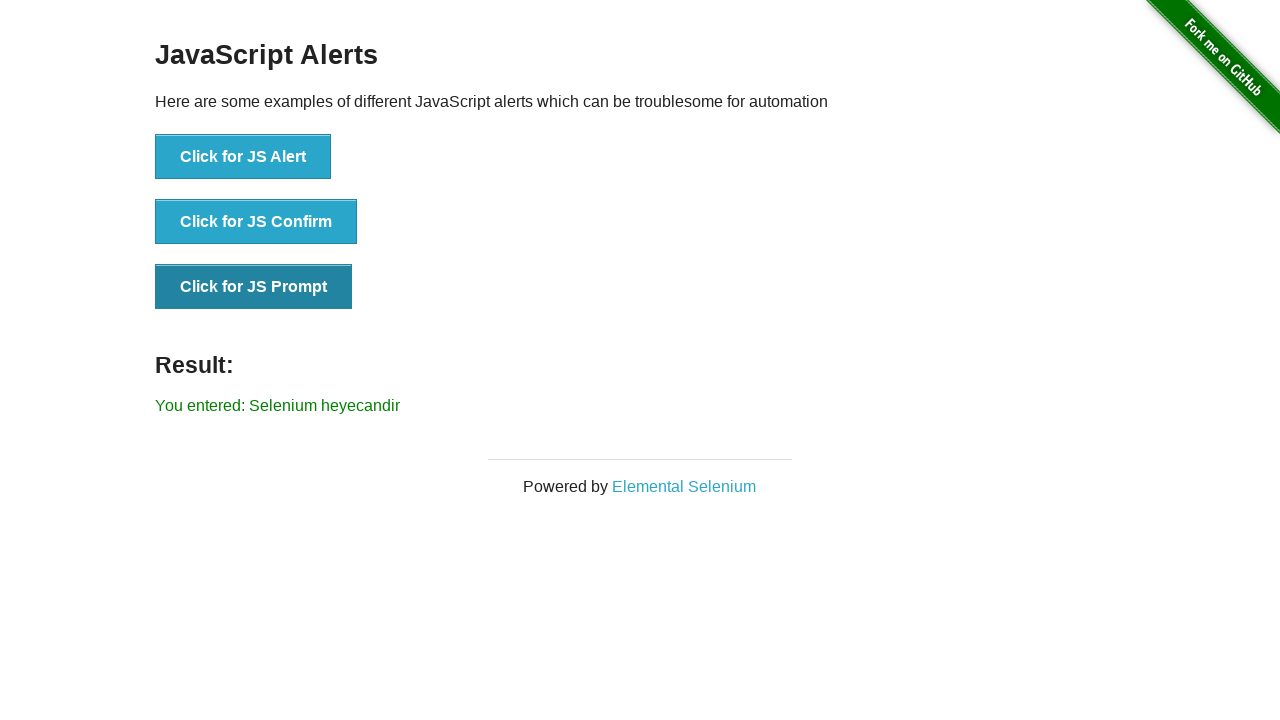